Tests opening a new browser tab and navigating to a different page within the same site. Starts at the TestProject homepage and opens the platform page in a new tab.

Starting URL: https://testproject.io/

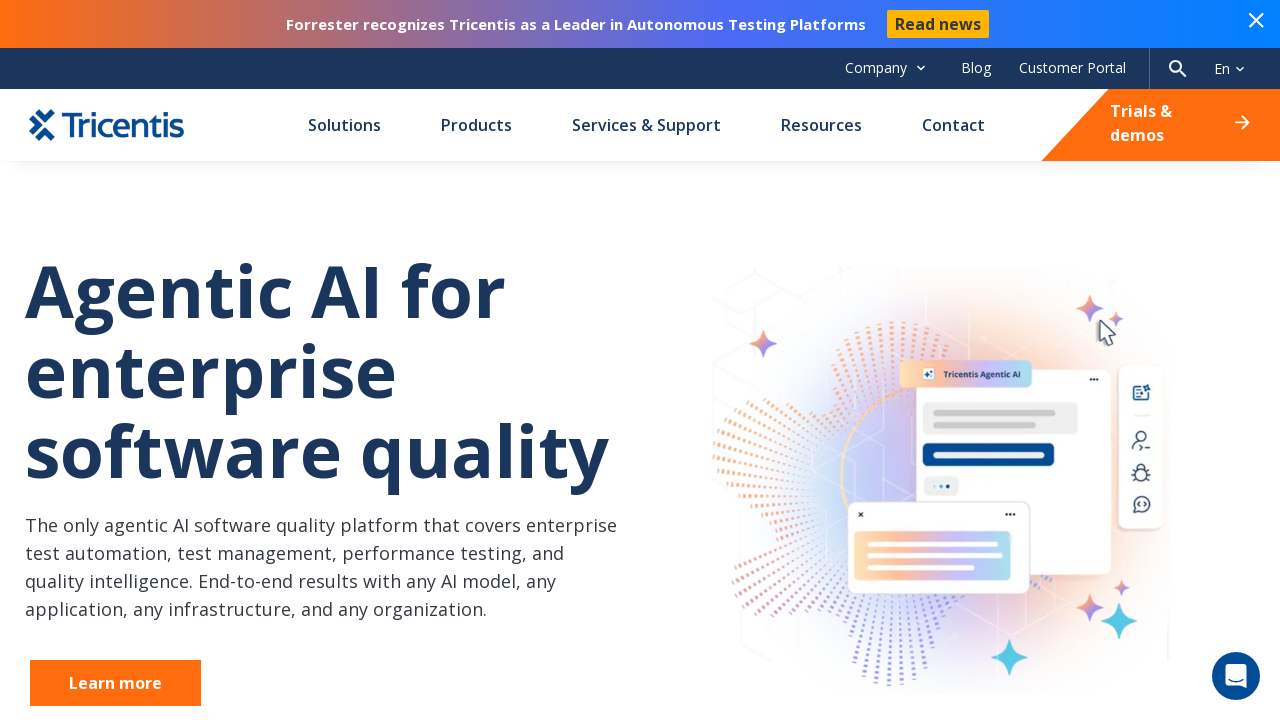

Opened a new browser tab
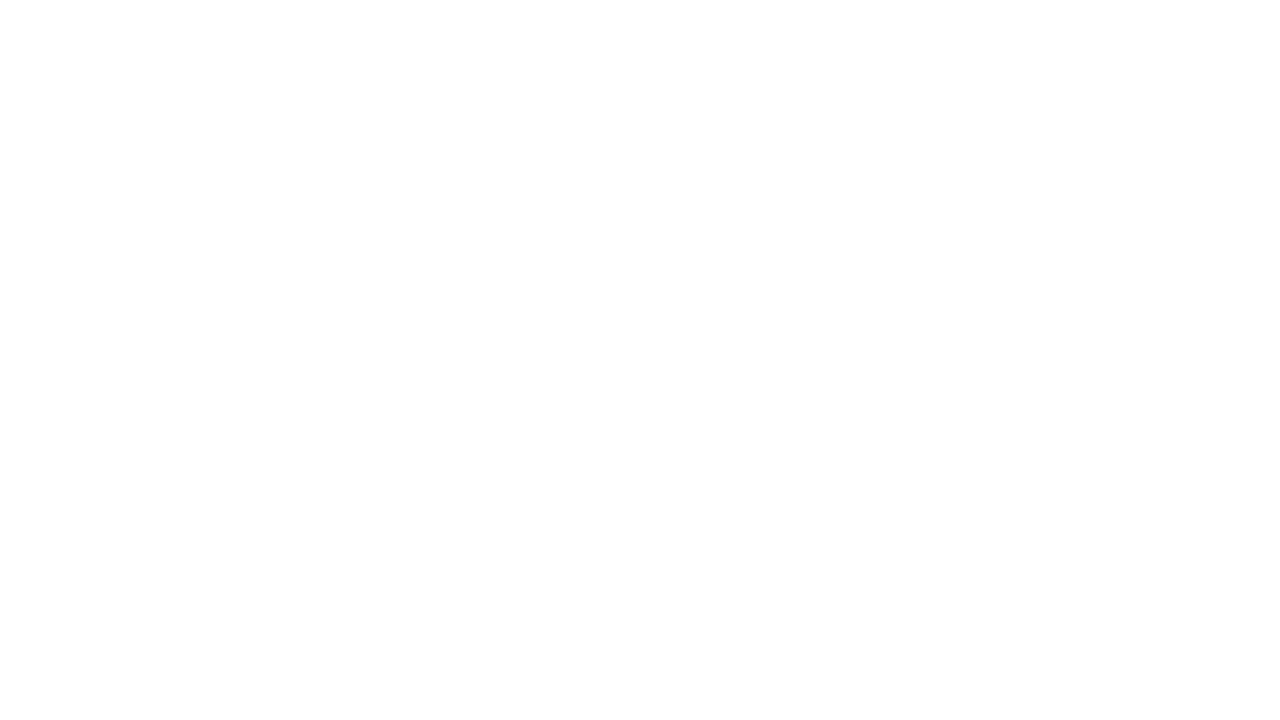

Navigated to TestProject platform page in new tab
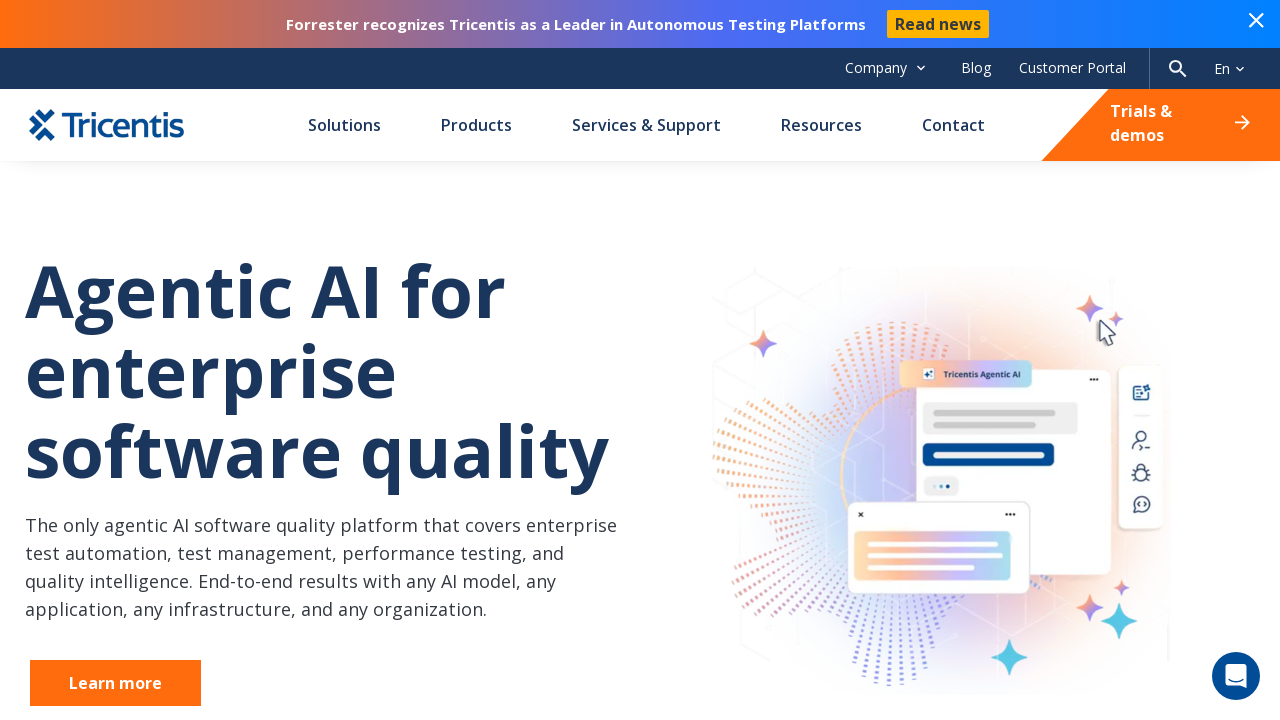

Platform page DOM content loaded
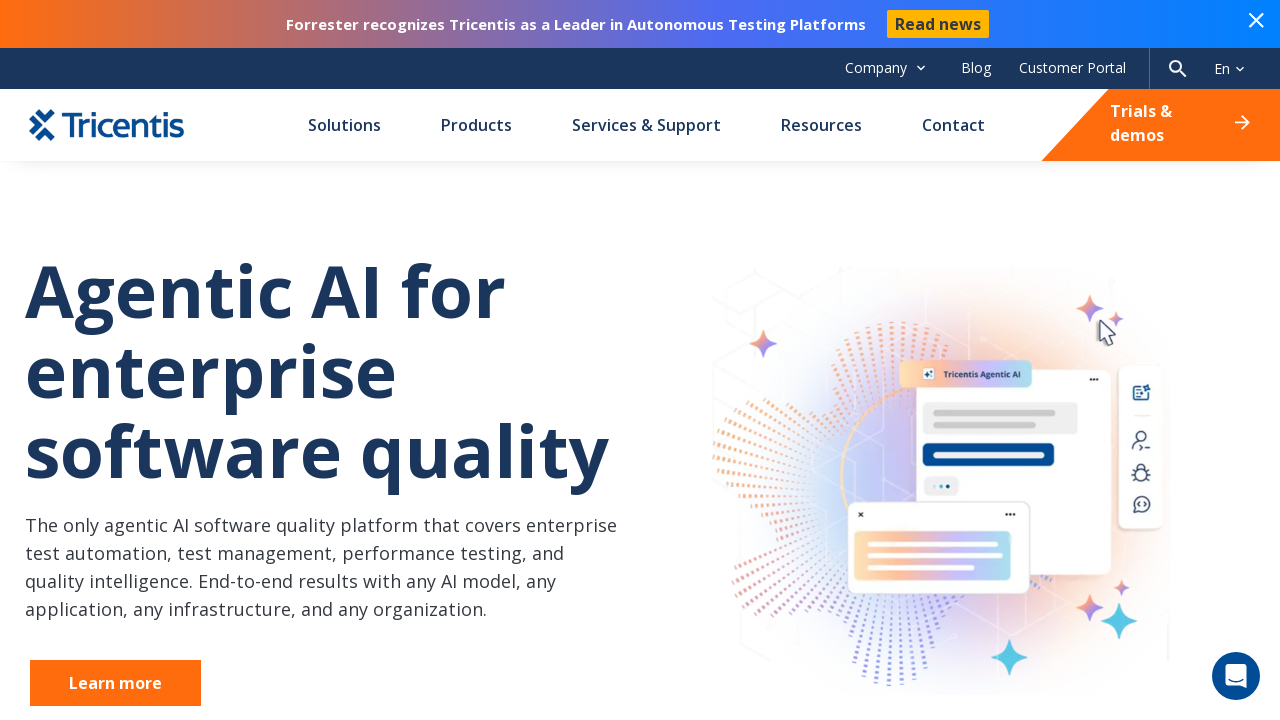

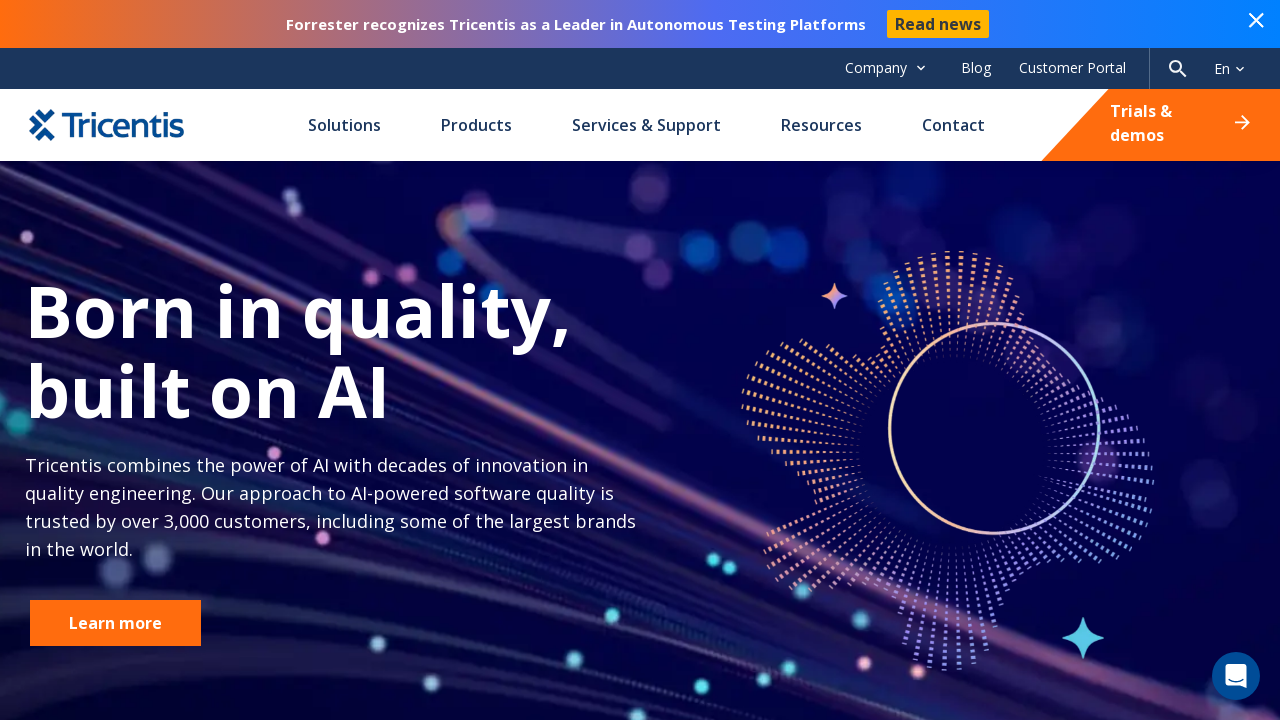